Fills out the Army recruitment information form with personal details including email, name, phone, date of birth, and zip code, then checks consent checkboxes without submitting.

Starting URL: https://www.goarmy.com/info?iom=CKXG-XX_LAP_Exhibit_2897052_C04_NA_ROTC

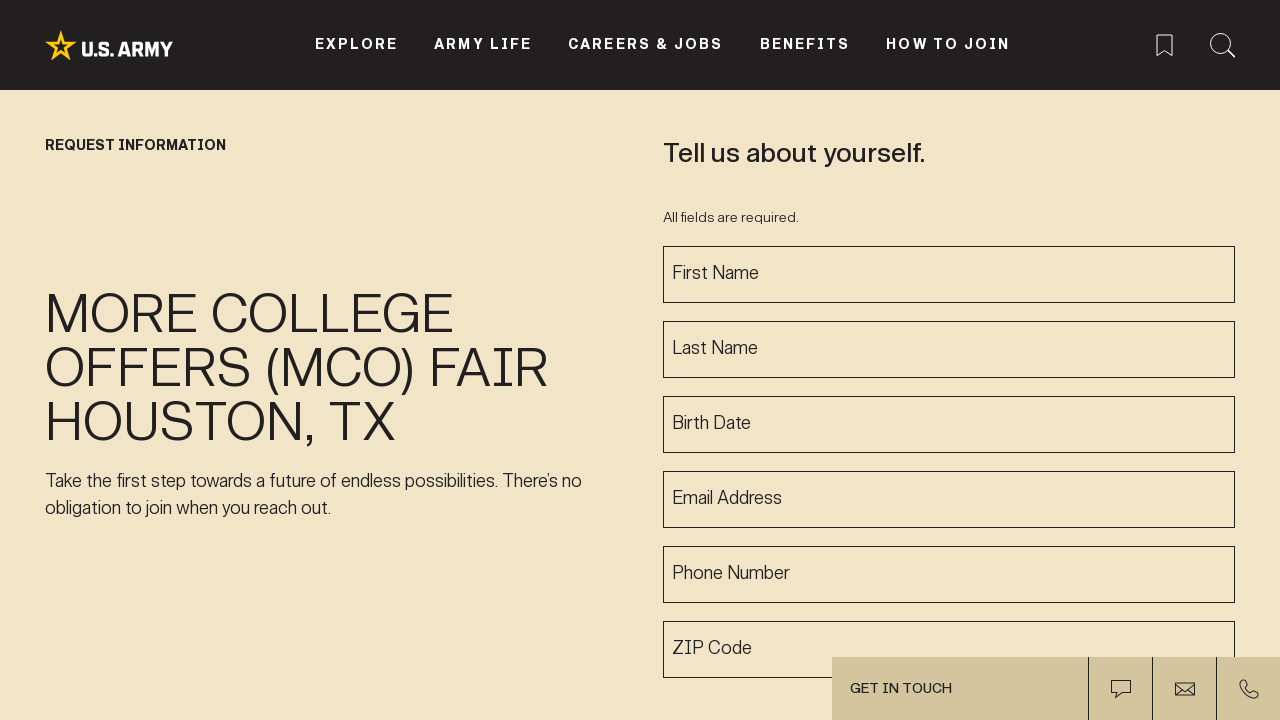

Waited for page to load with networkidle state
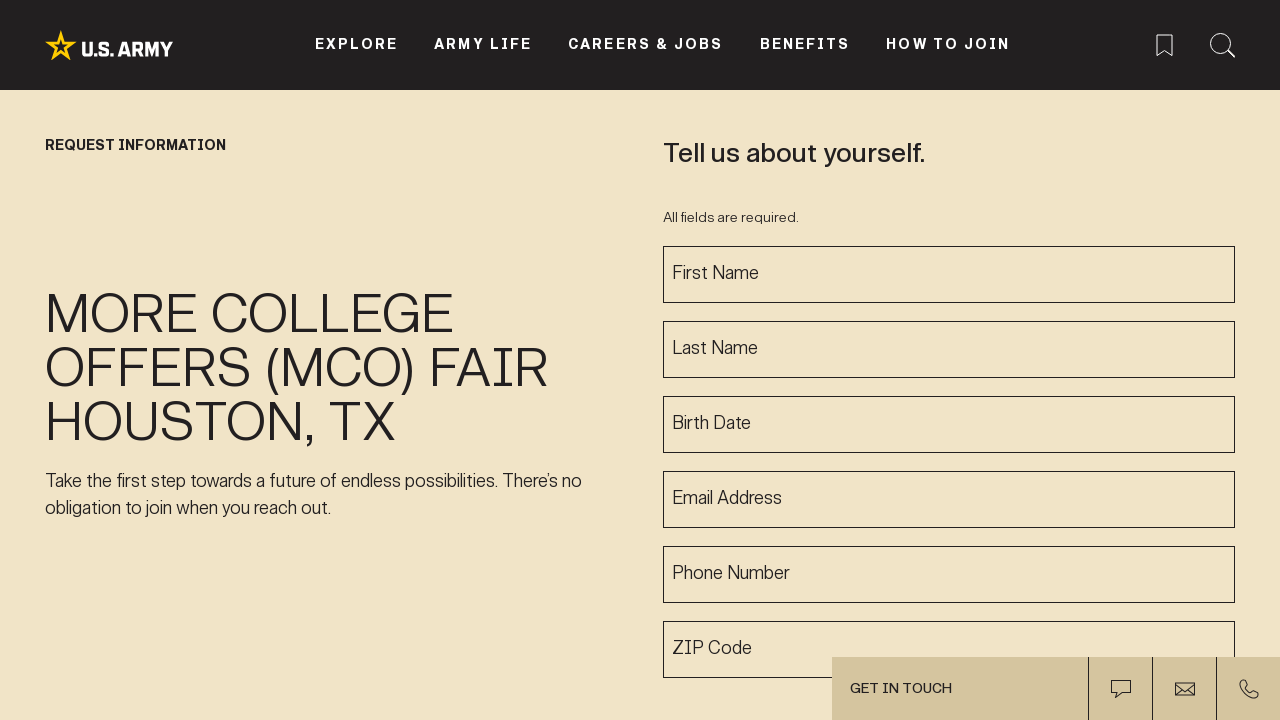

Filled email field with marcus.johnson@example.com on input[id*="email" i]
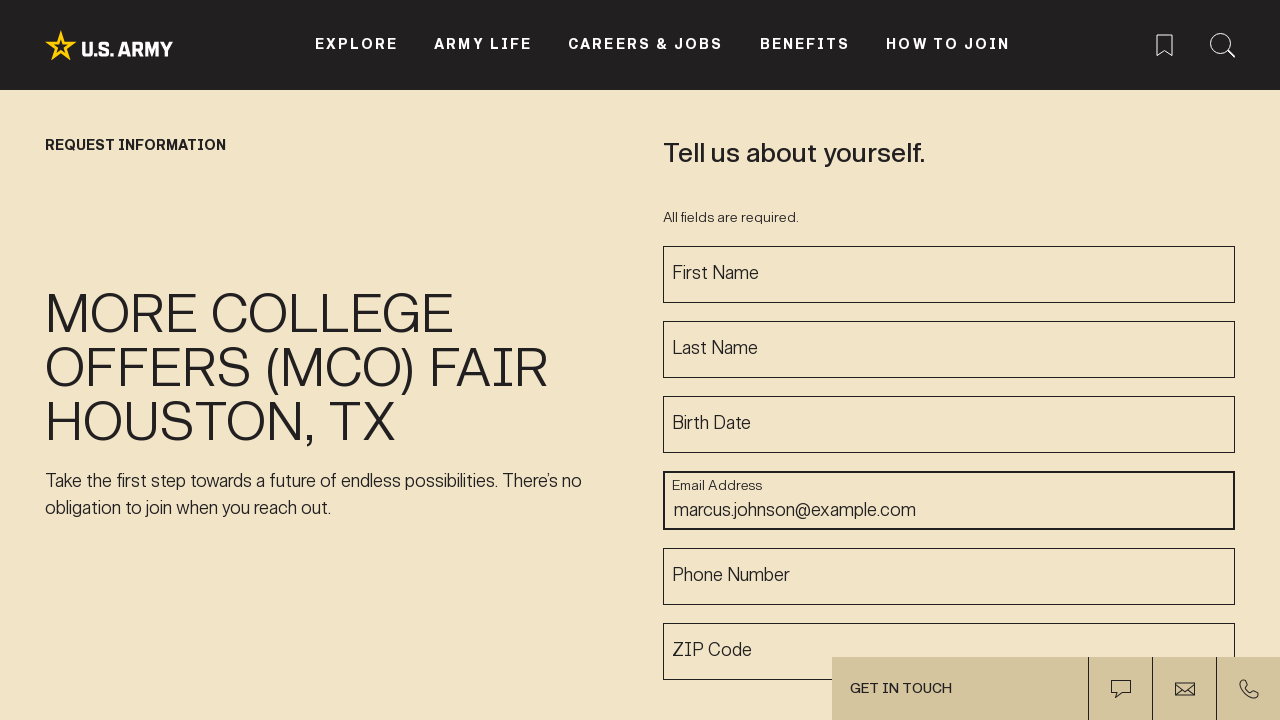

Filled first name field with Marcus on input[id*="first" i]
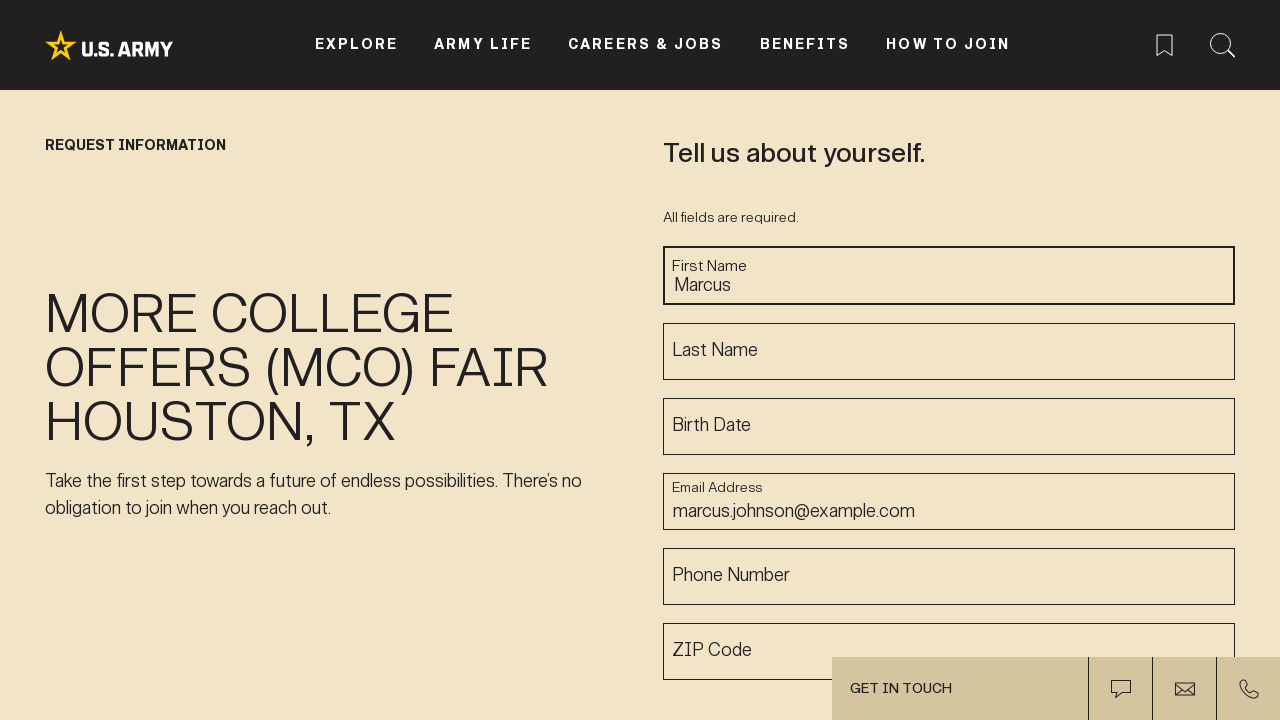

Filled last name field with Johnson on input[id*="last" i]
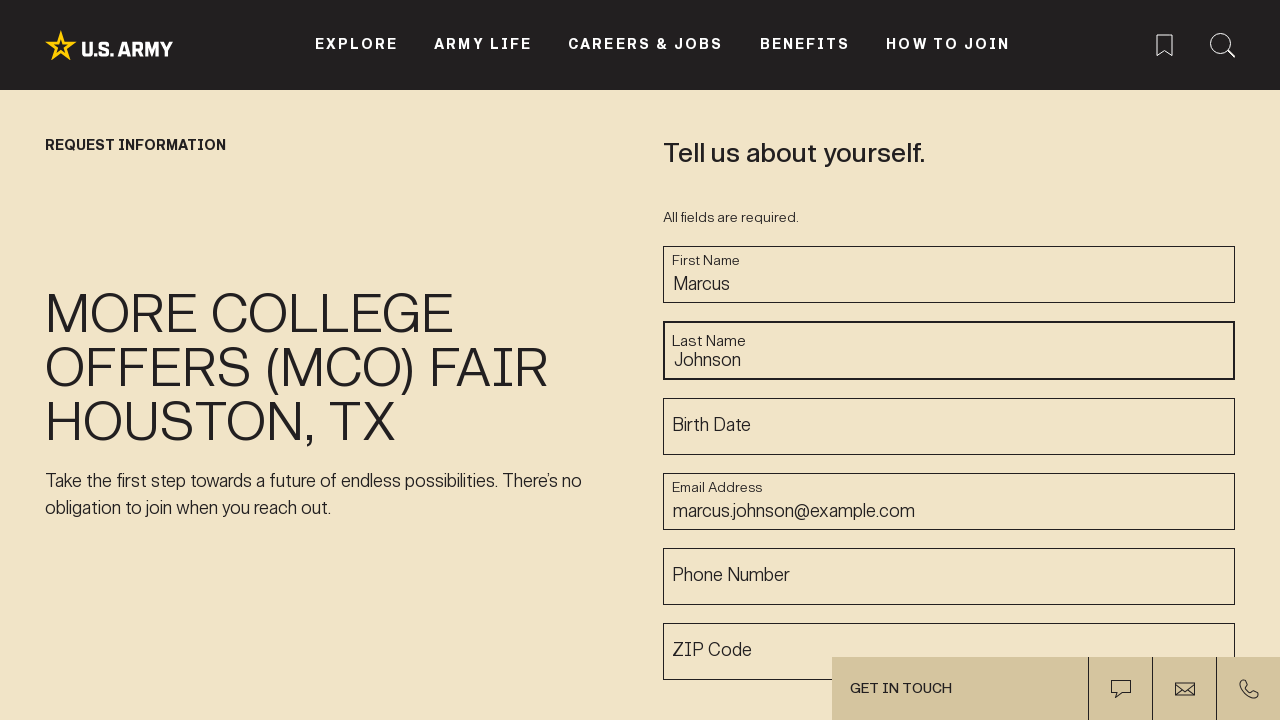

Filled phone number field with 5558827463 on input[id*="phone" i]
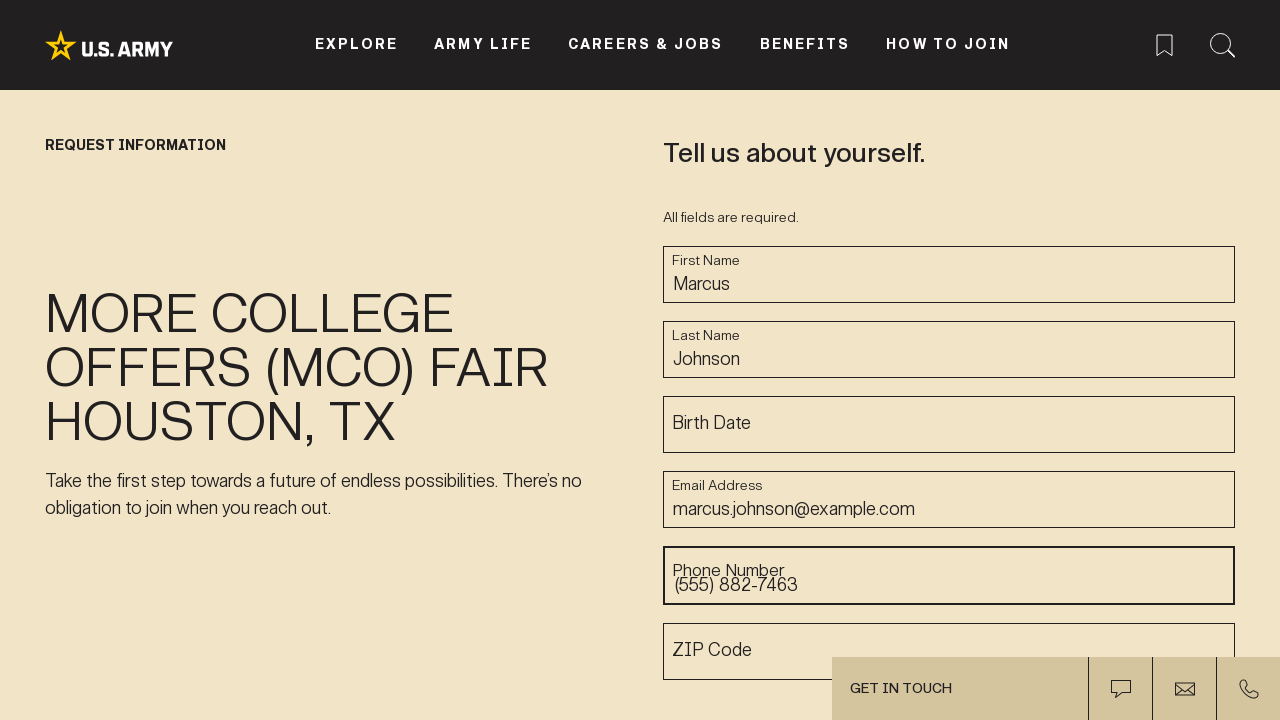

Filled date of birth field with 03/22/1998 on input[id*="dob" i]
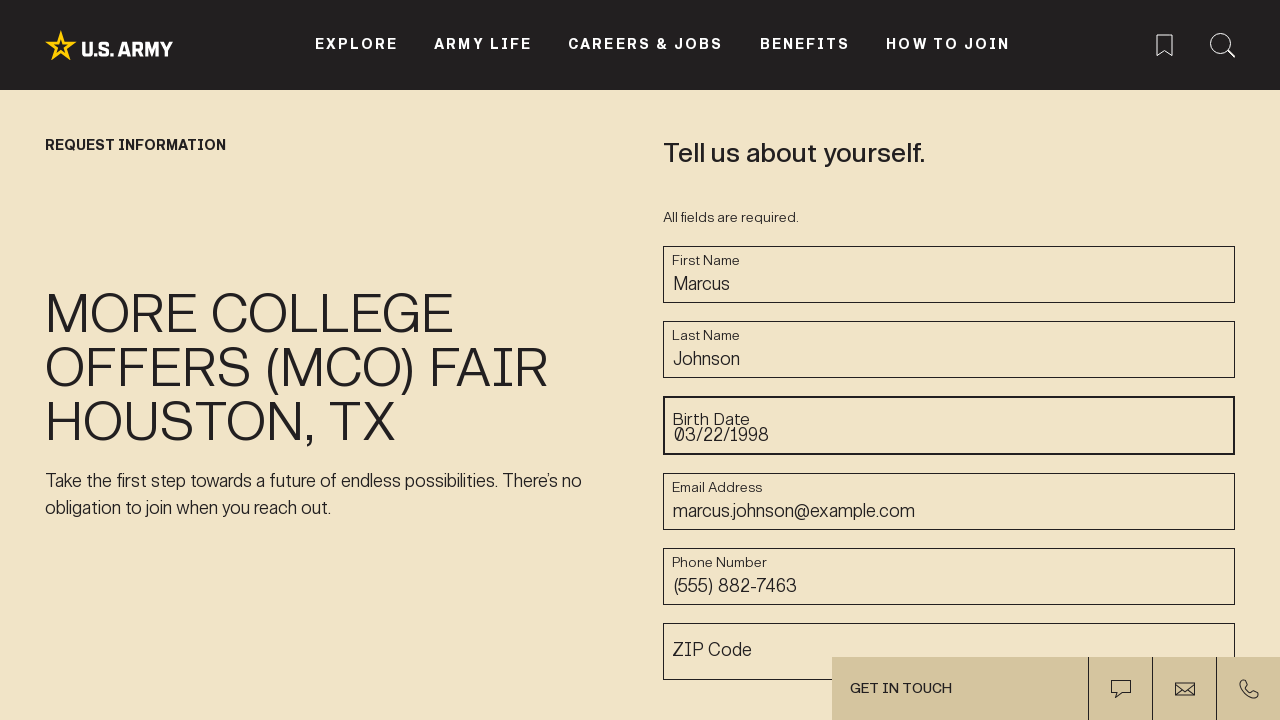

Filled ZIP code field with 78745 on input[id*="zip" i]
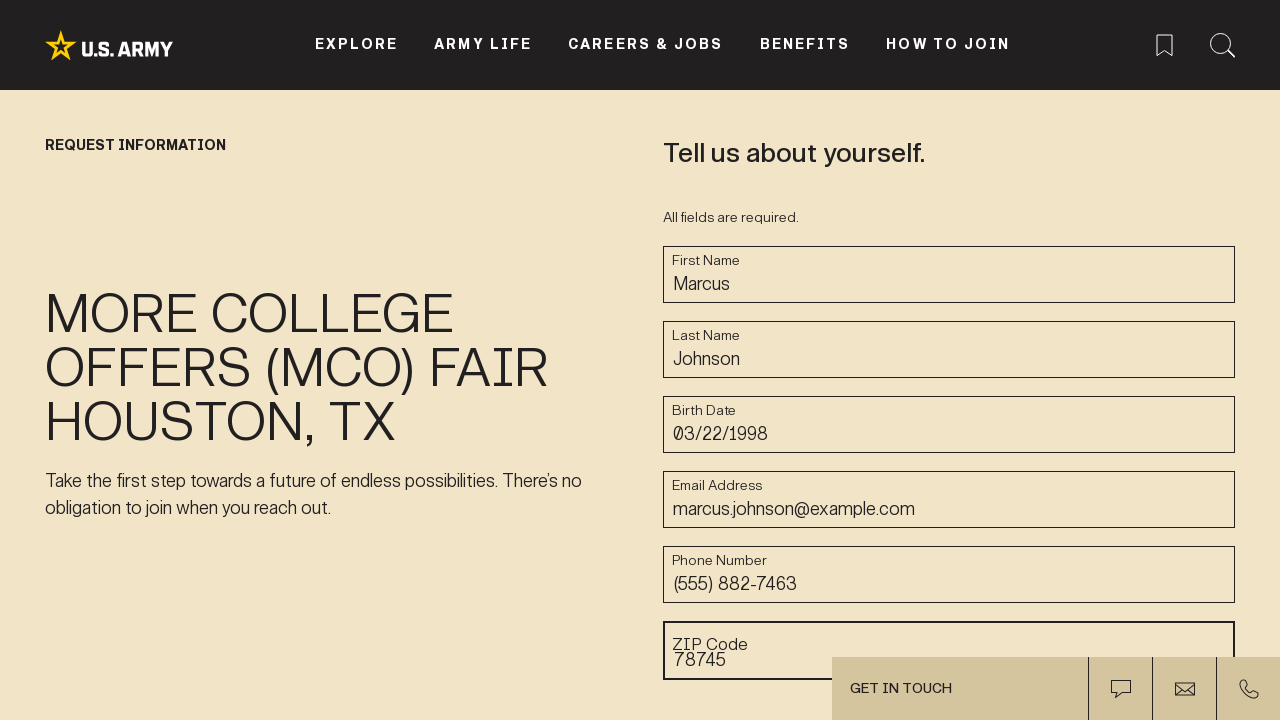

Checked the last two consent checkboxes via JavaScript
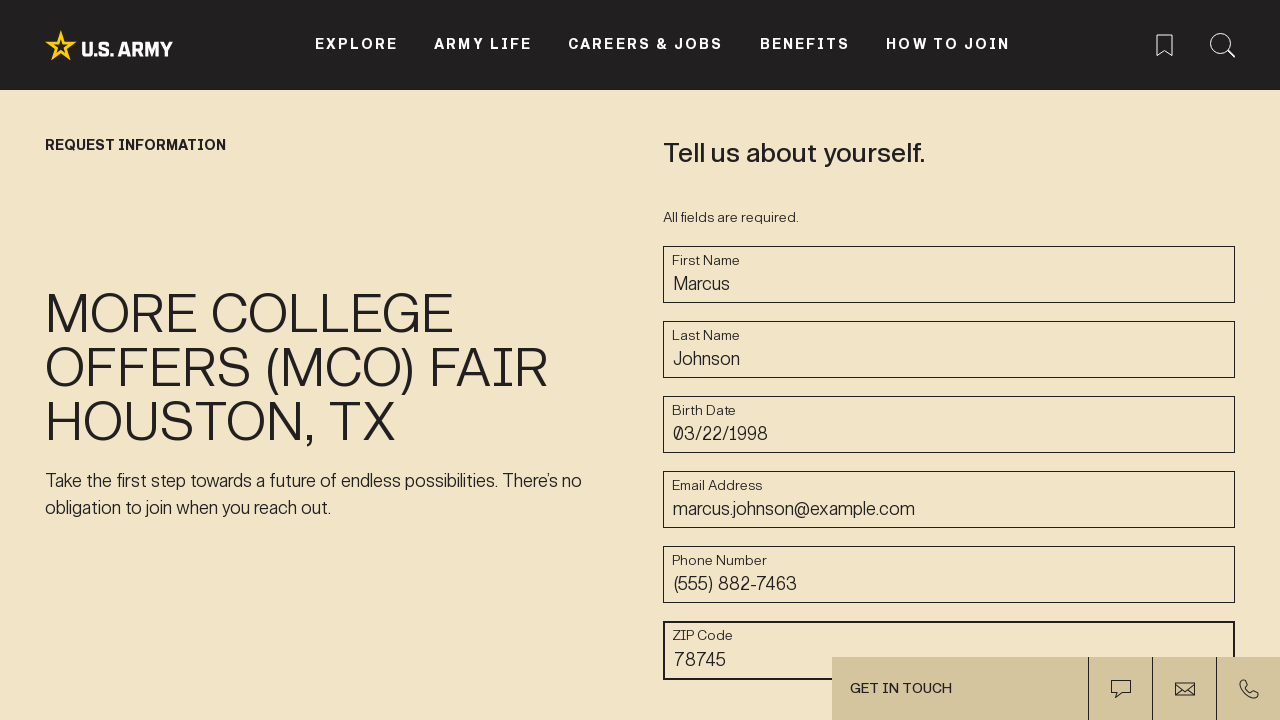

Verified form submit button is present on page
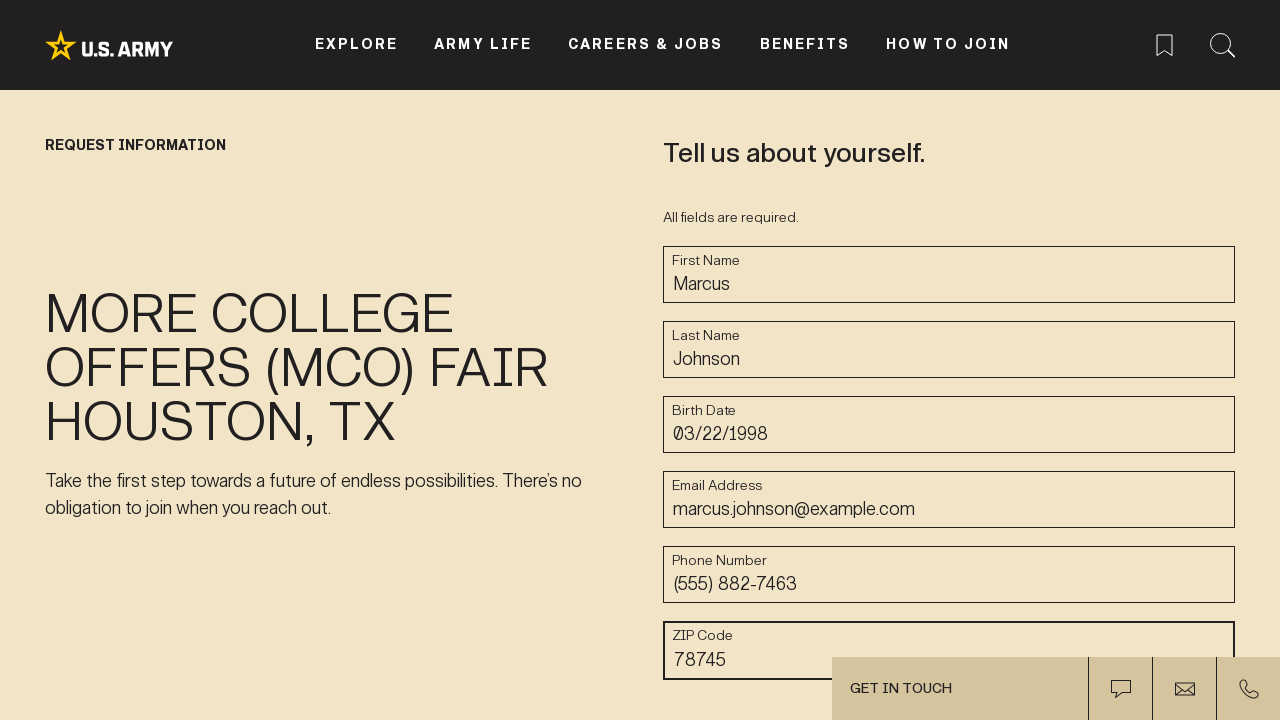

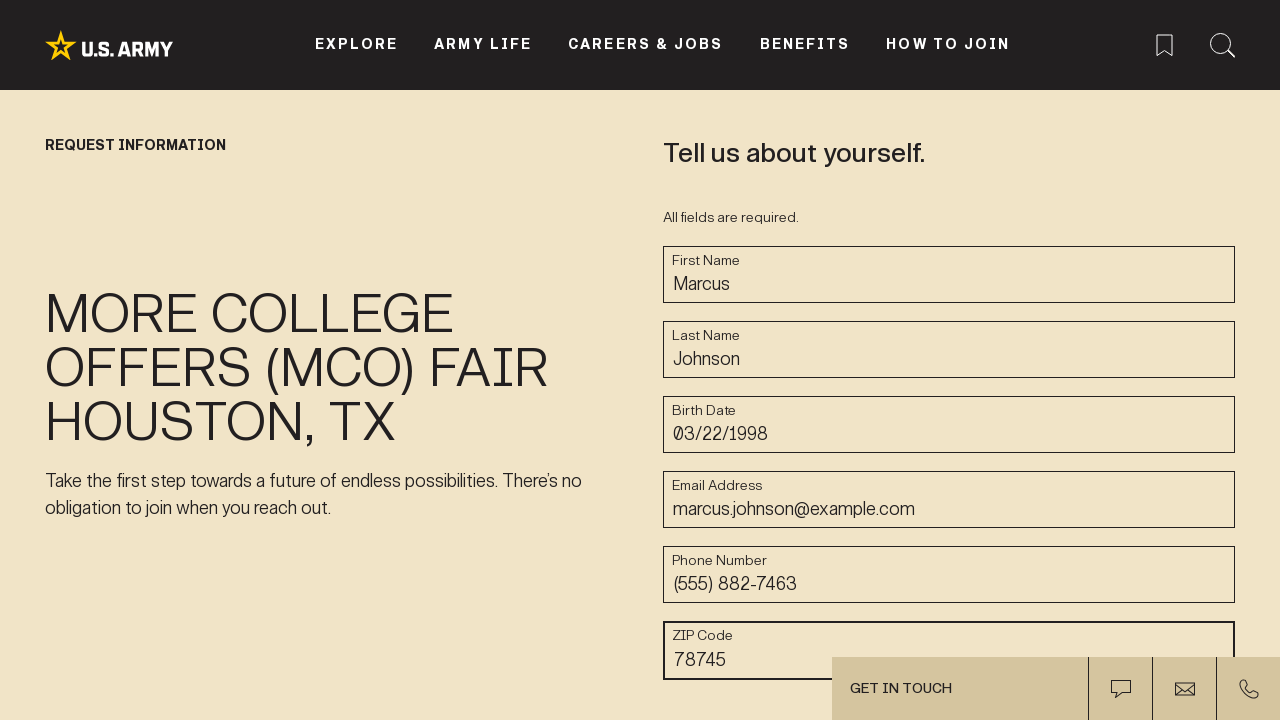